Tests that the Clear completed button is hidden when there are no completed items

Starting URL: https://demo.playwright.dev/todomvc

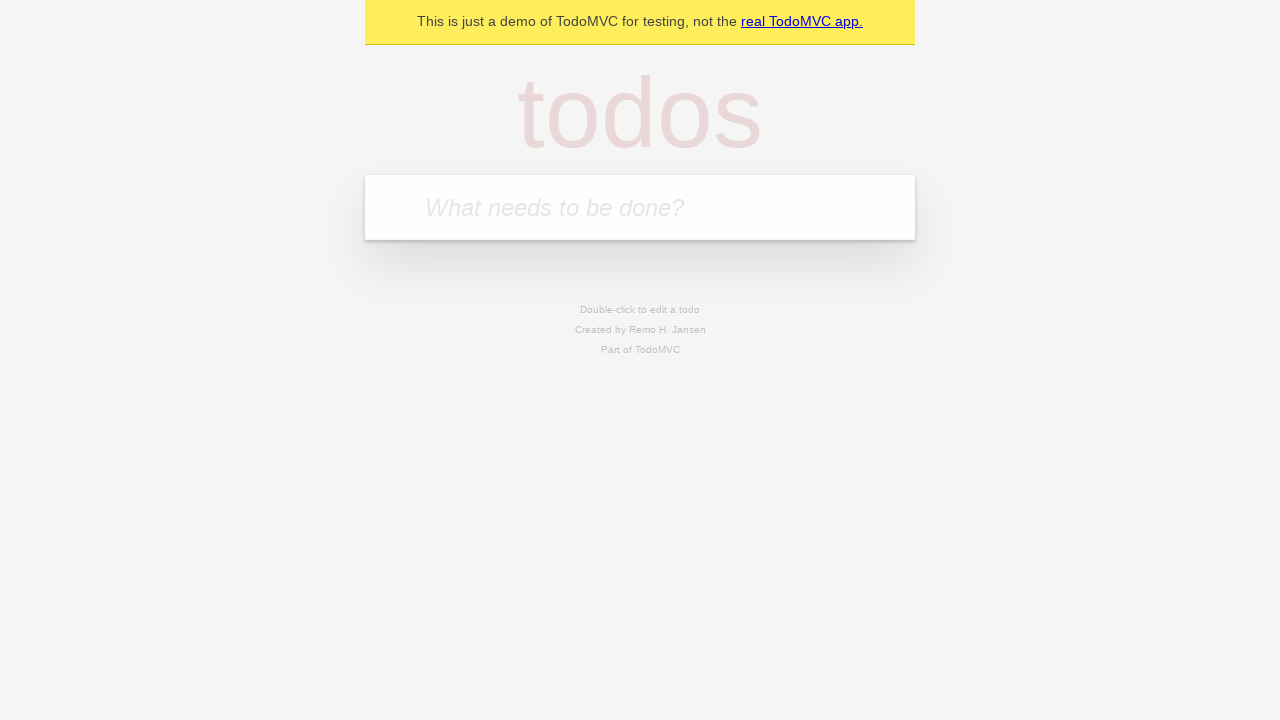

Filled todo input with 'buy some cheese' on internal:attr=[placeholder="What needs to be done?"i]
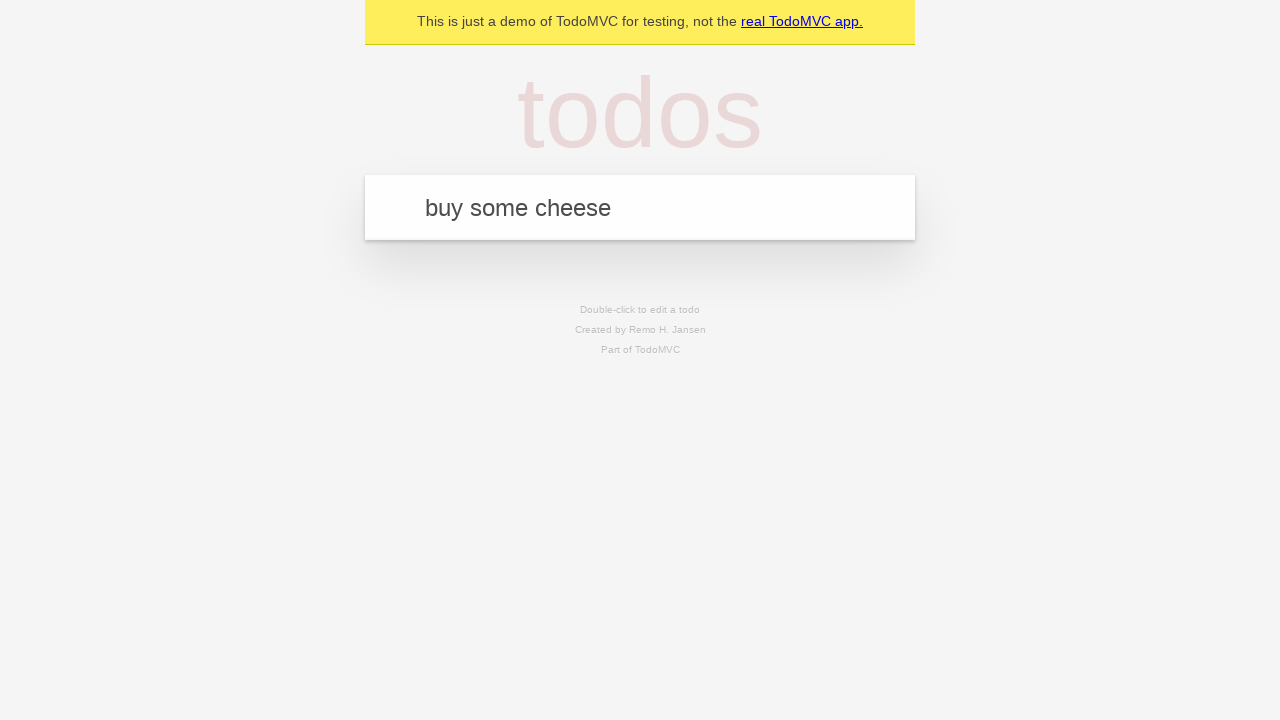

Pressed Enter to add todo 'buy some cheese' on internal:attr=[placeholder="What needs to be done?"i]
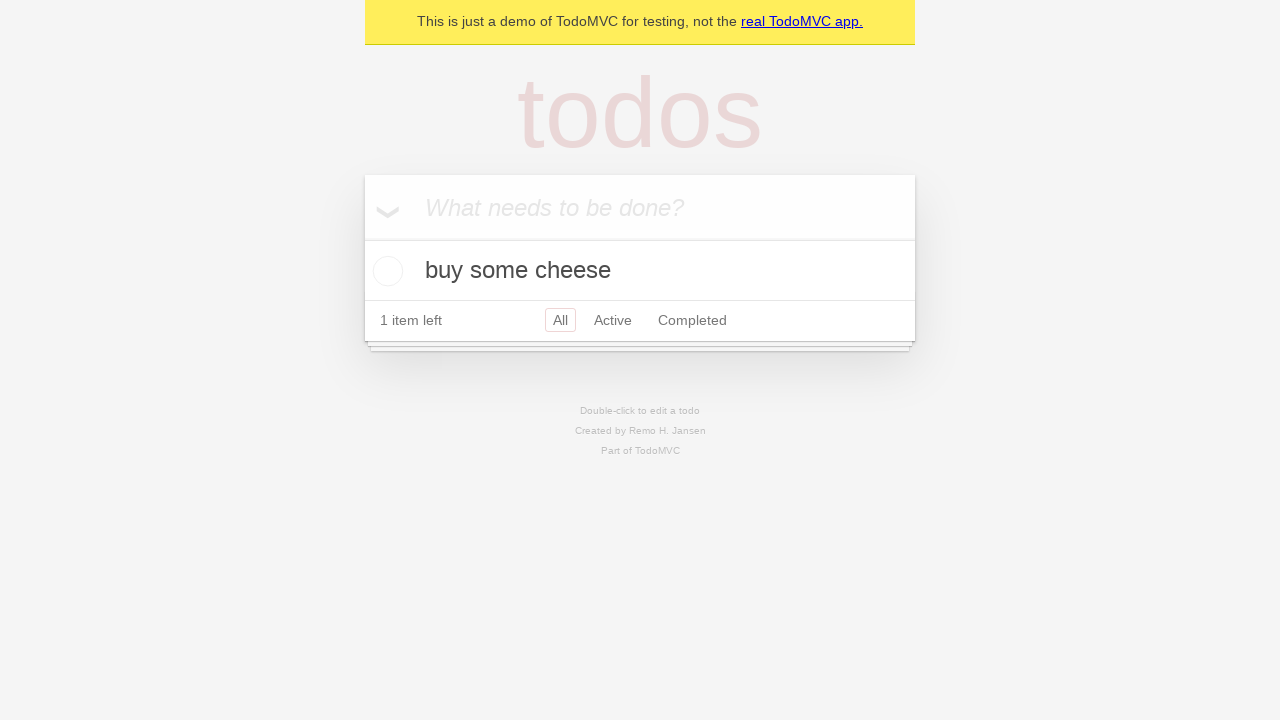

Filled todo input with 'feed the cat' on internal:attr=[placeholder="What needs to be done?"i]
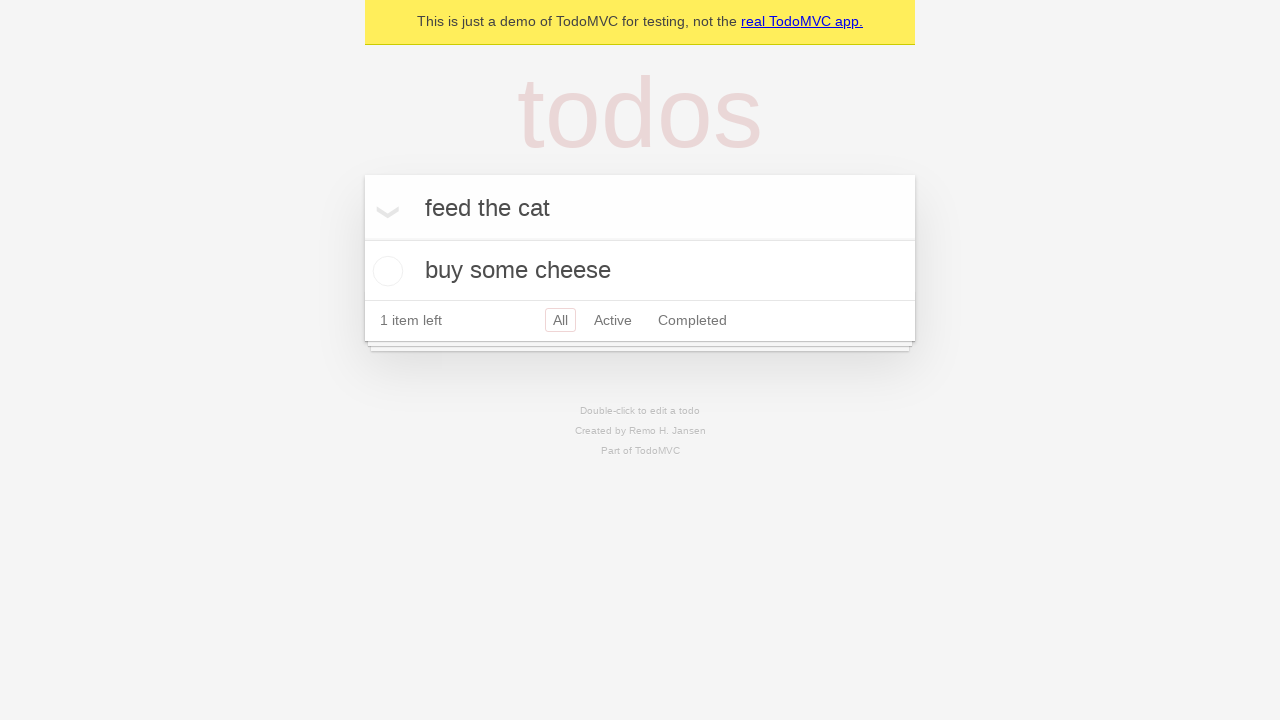

Pressed Enter to add todo 'feed the cat' on internal:attr=[placeholder="What needs to be done?"i]
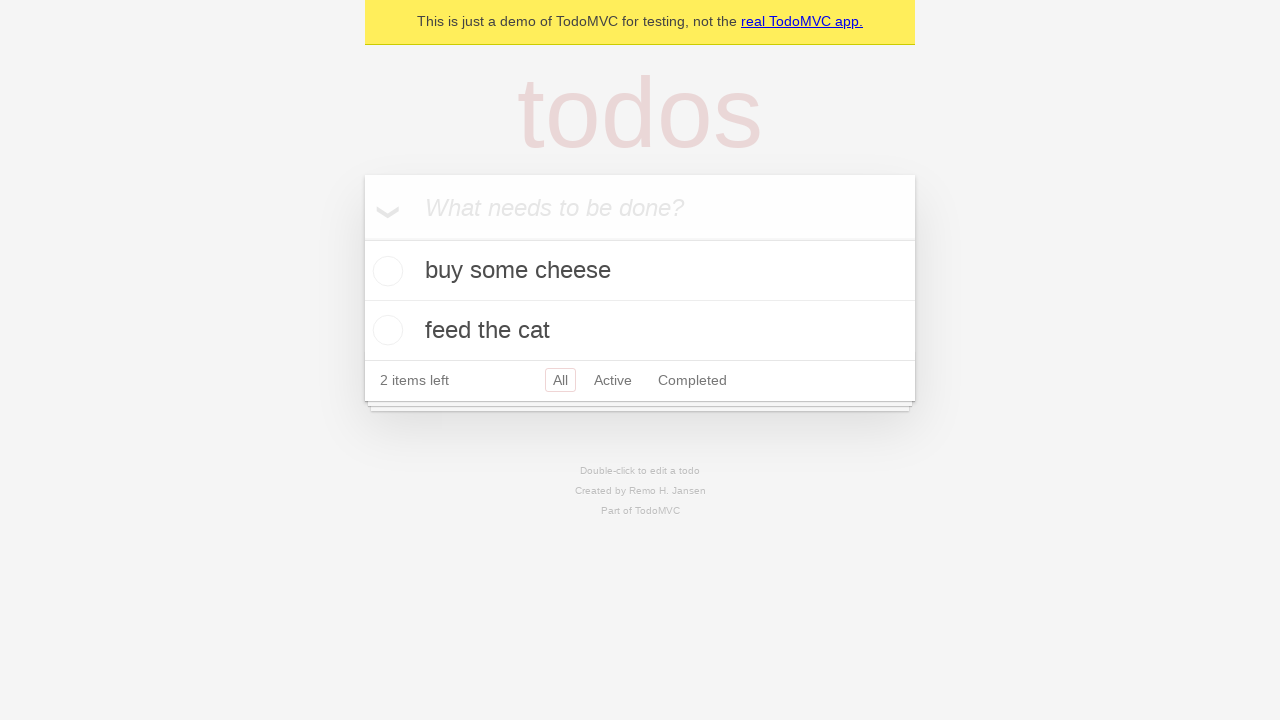

Filled todo input with 'book a doctors appointment' on internal:attr=[placeholder="What needs to be done?"i]
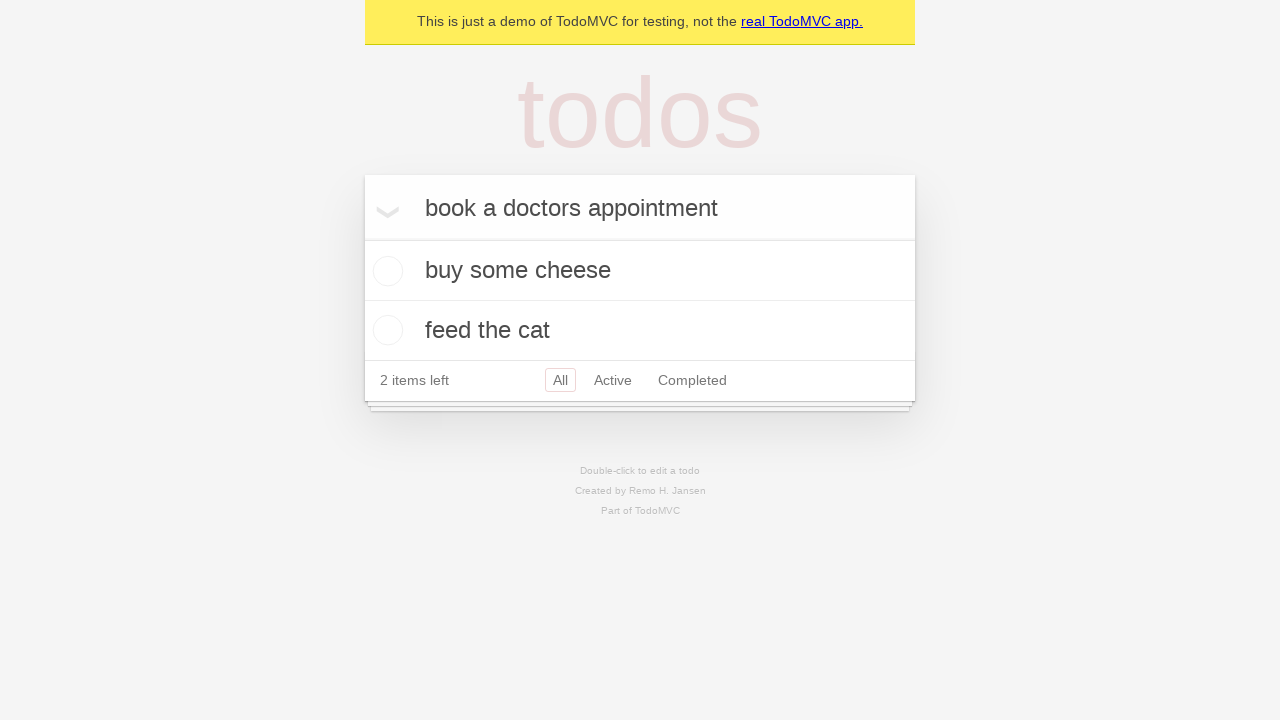

Pressed Enter to add todo 'book a doctors appointment' on internal:attr=[placeholder="What needs to be done?"i]
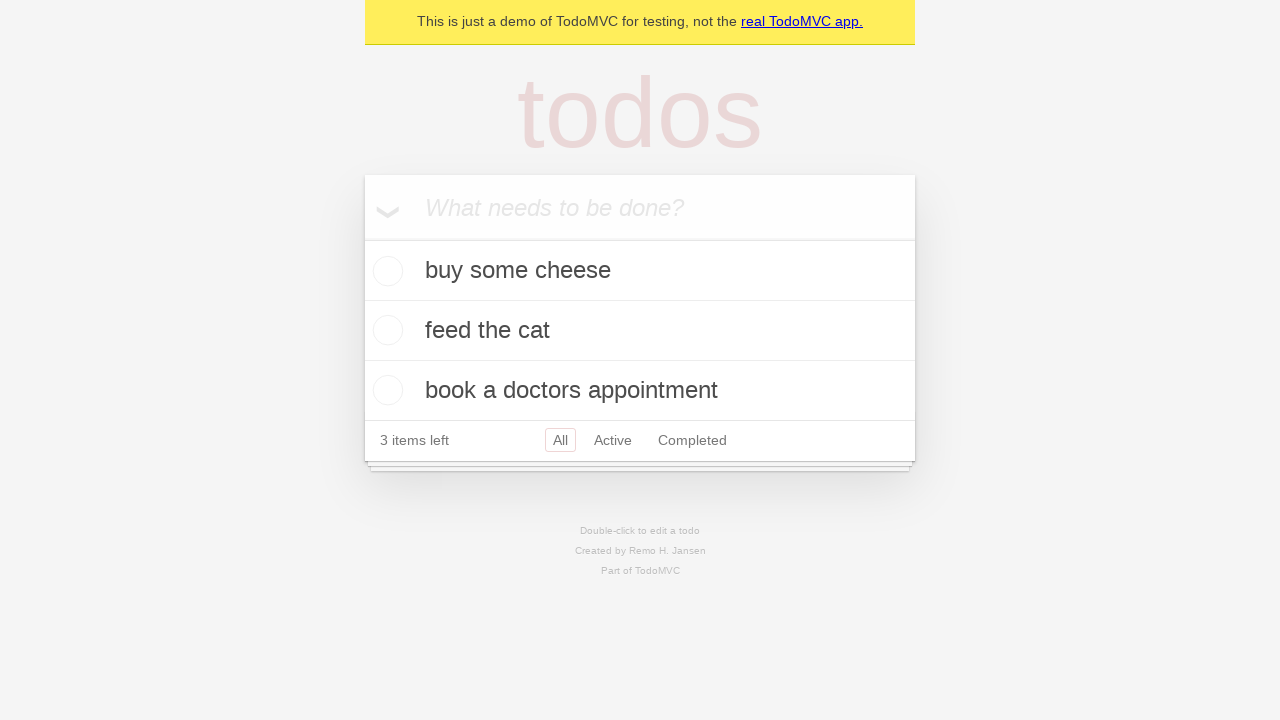

Waited for all 3 todo items to be present in the DOM
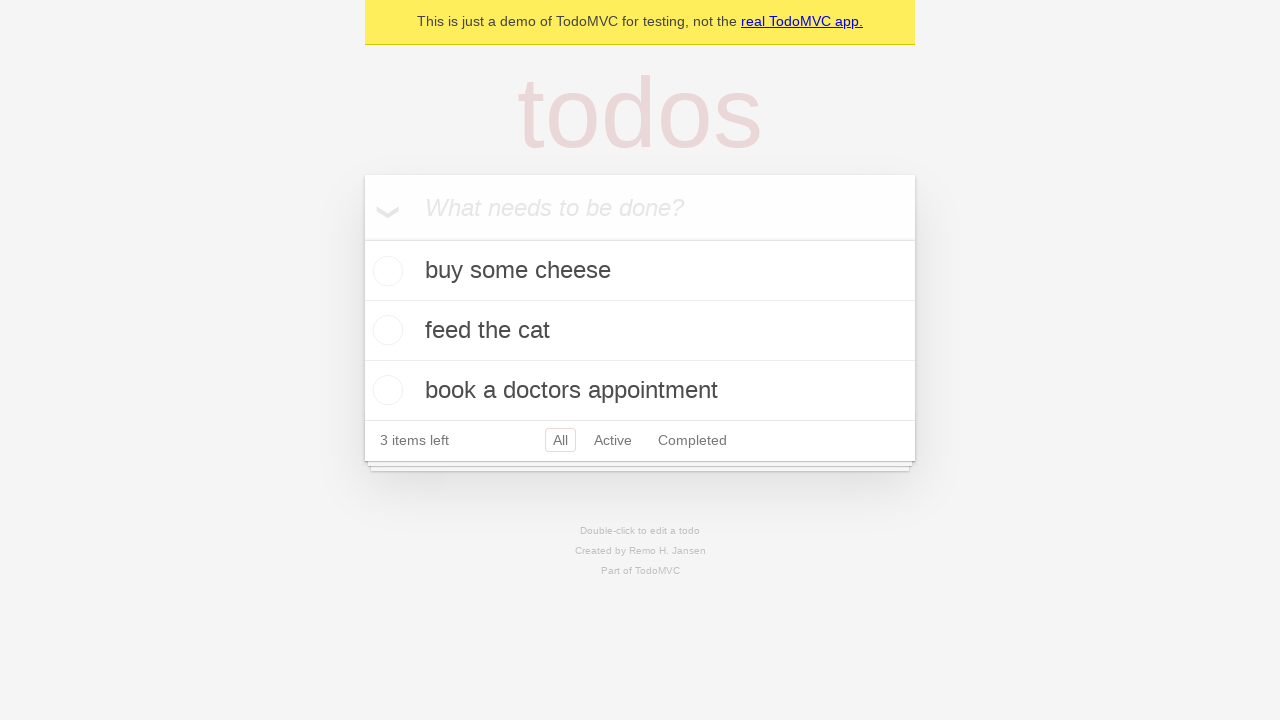

Checked the first todo item to mark it as completed at (385, 271) on .todo-list li .toggle >> nth=0
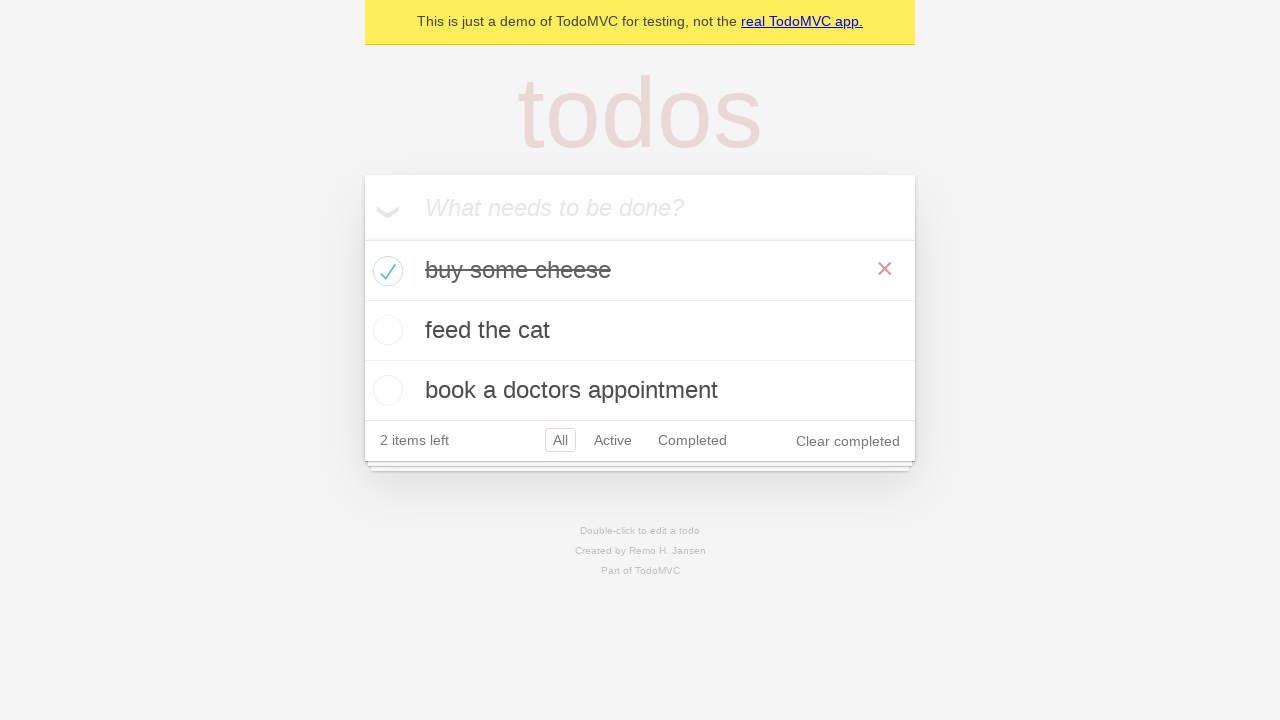

Clicked the 'Clear completed' button at (848, 441) on internal:role=button[name="Clear completed"i]
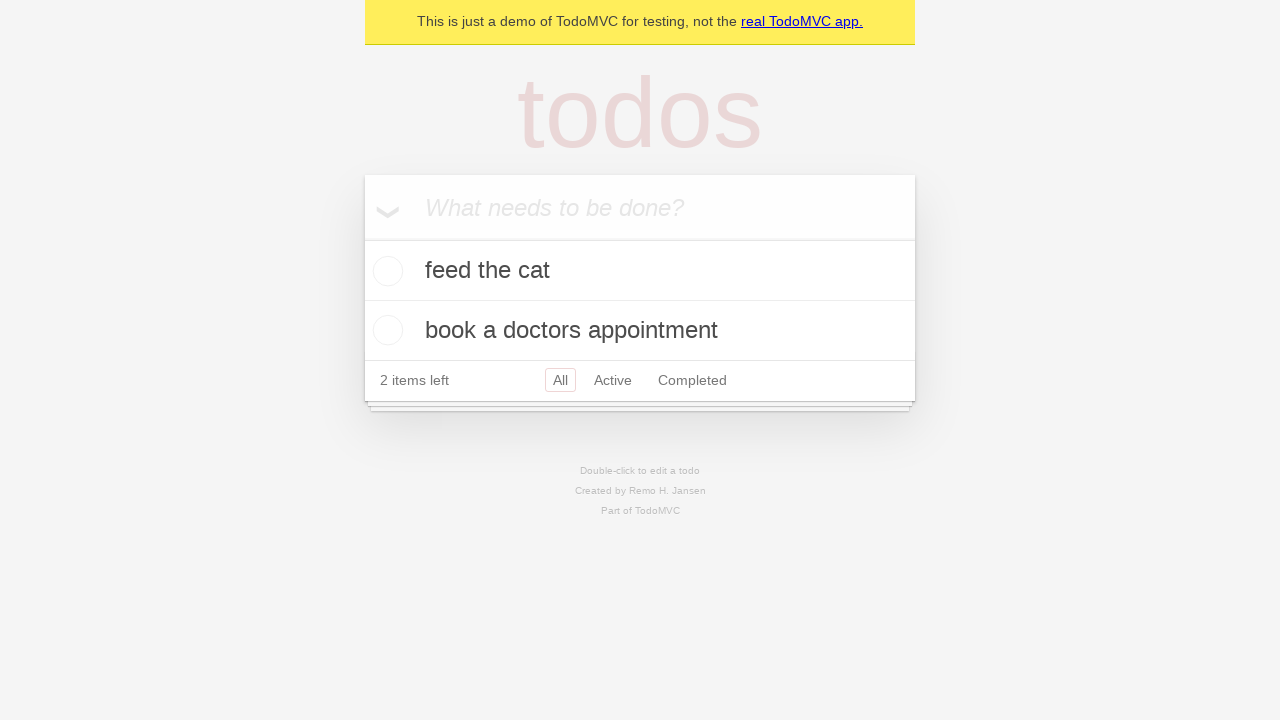

Waited 500ms for the 'Clear completed' button to be hidden
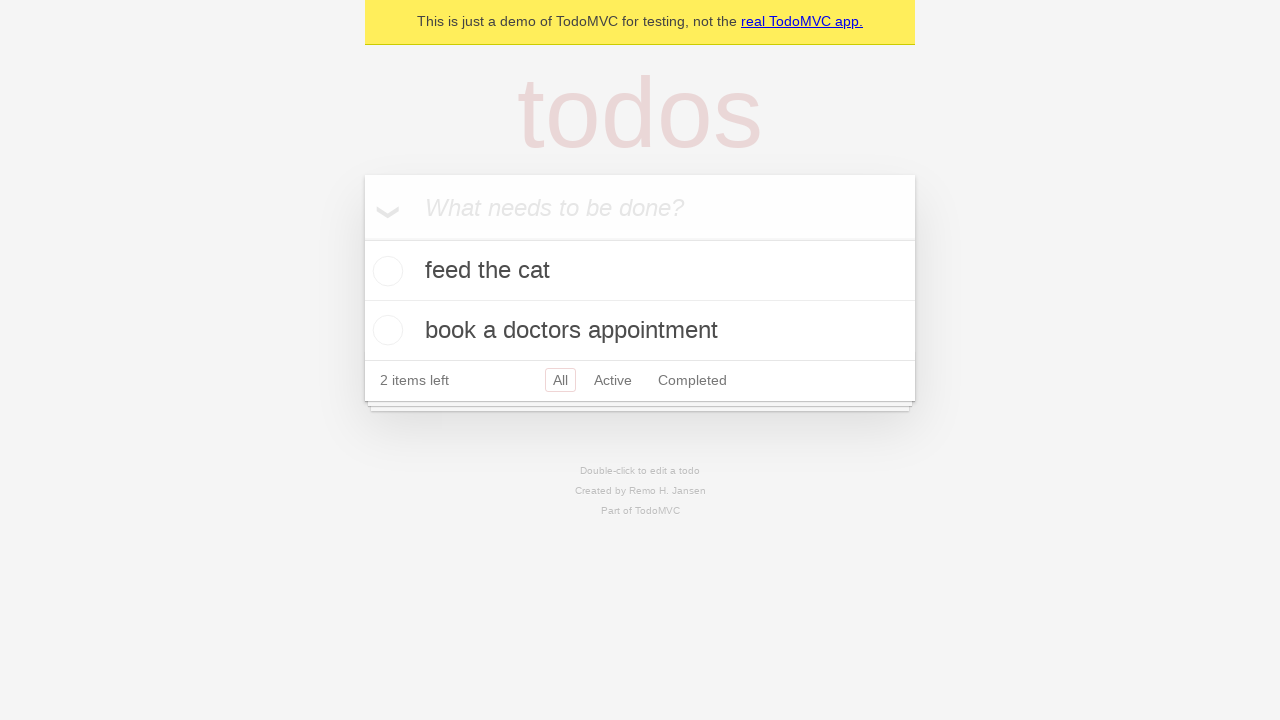

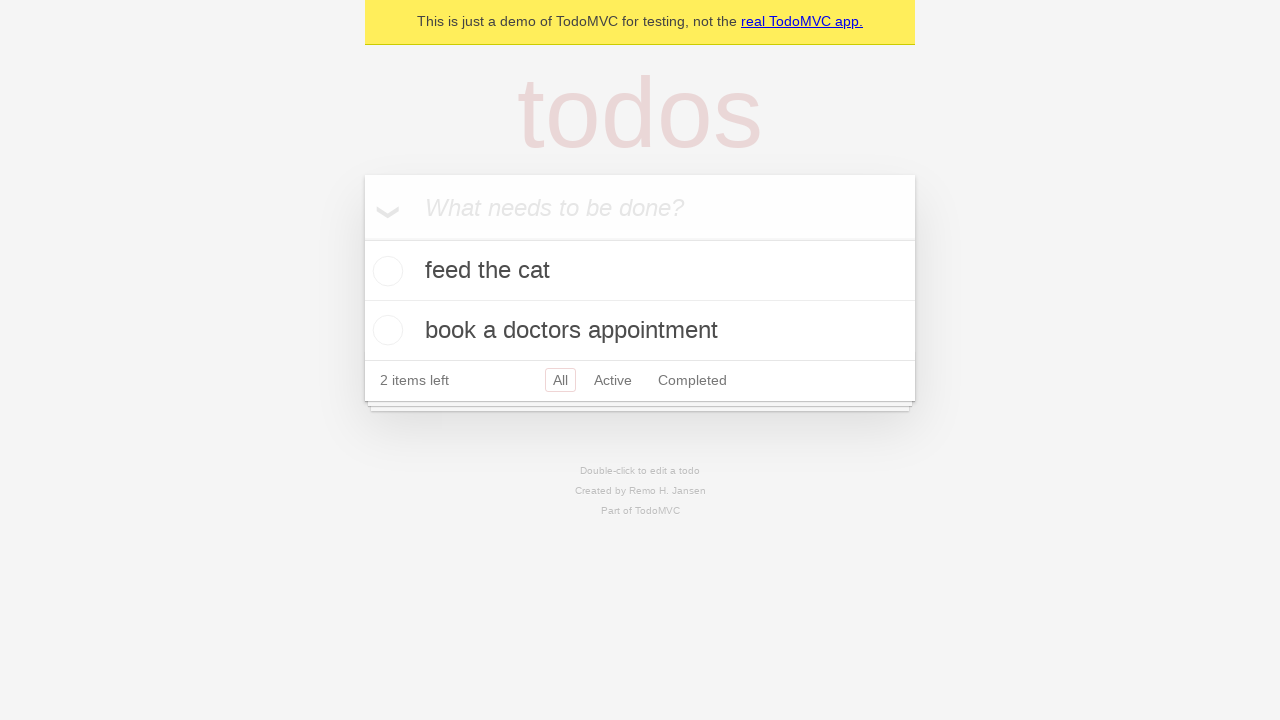